Navigates to a test automation practice page and verifies the presence and structure of a static HTML table, including checking that the table has rows, columns, and specific cell content.

Starting URL: https://testautomationpractice.blogspot.com/

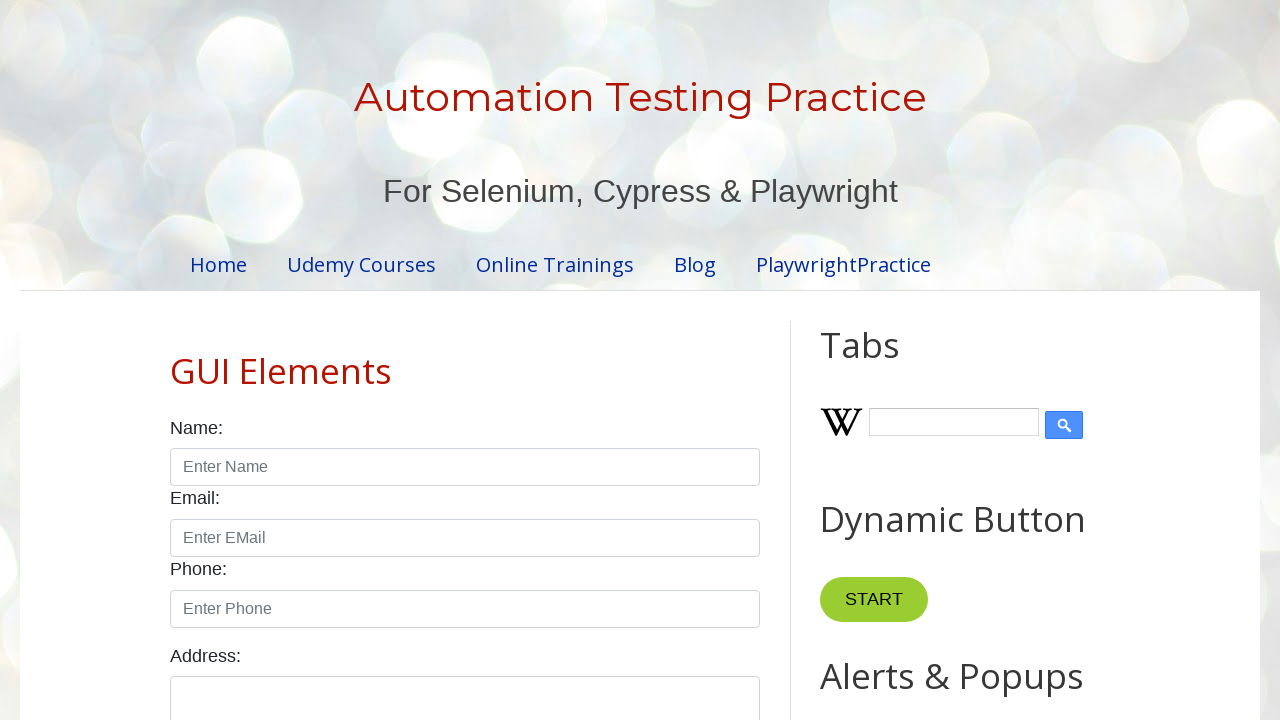

Navigated to test automation practice page
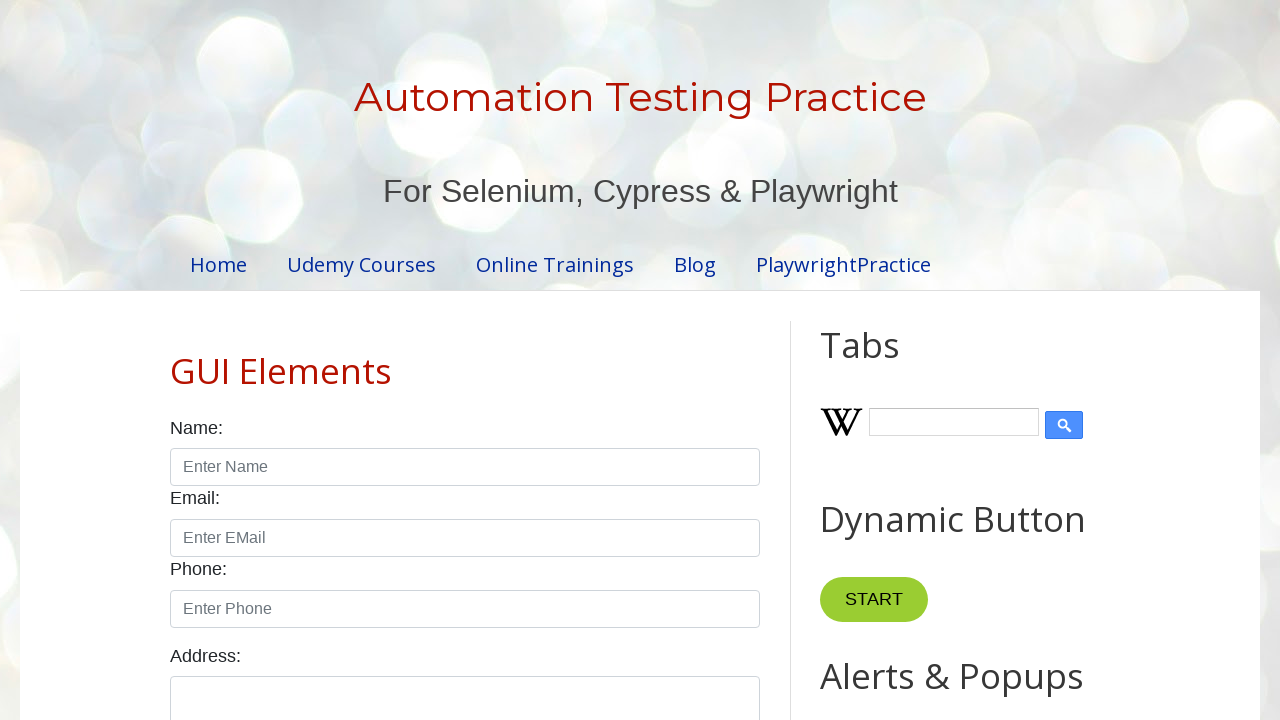

BookTable element loaded
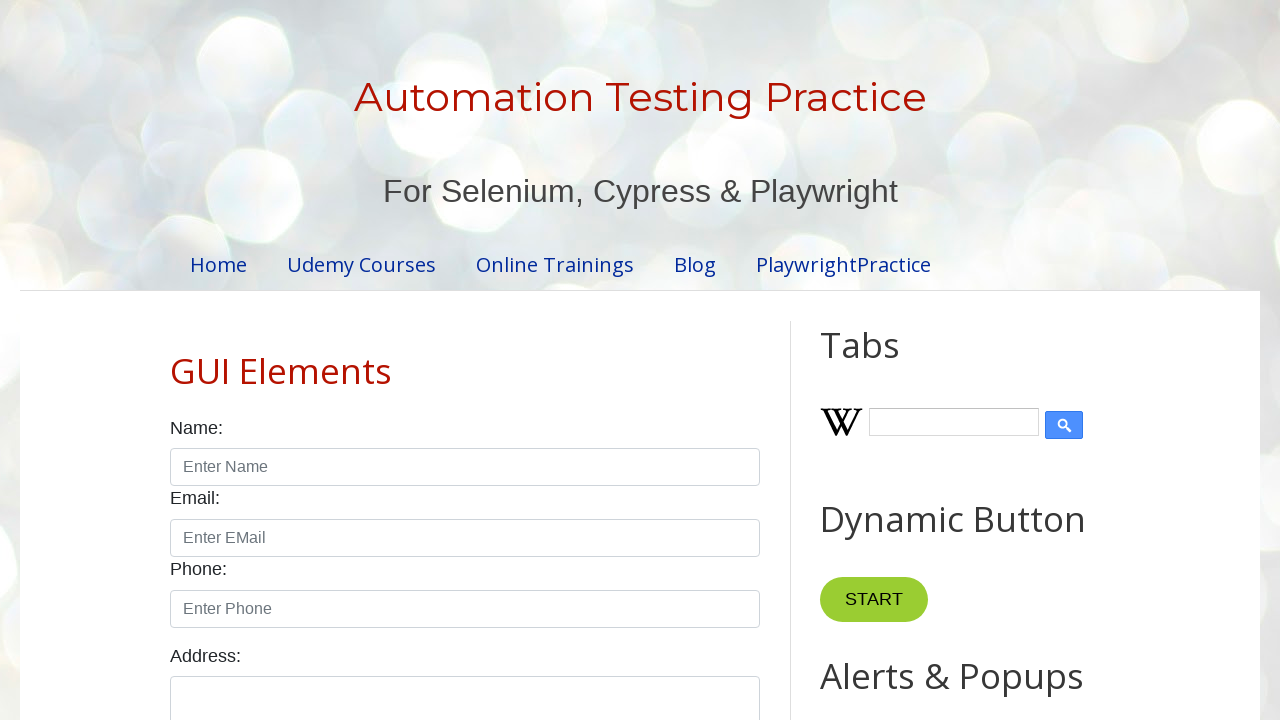

Located 7 rows in BookTable
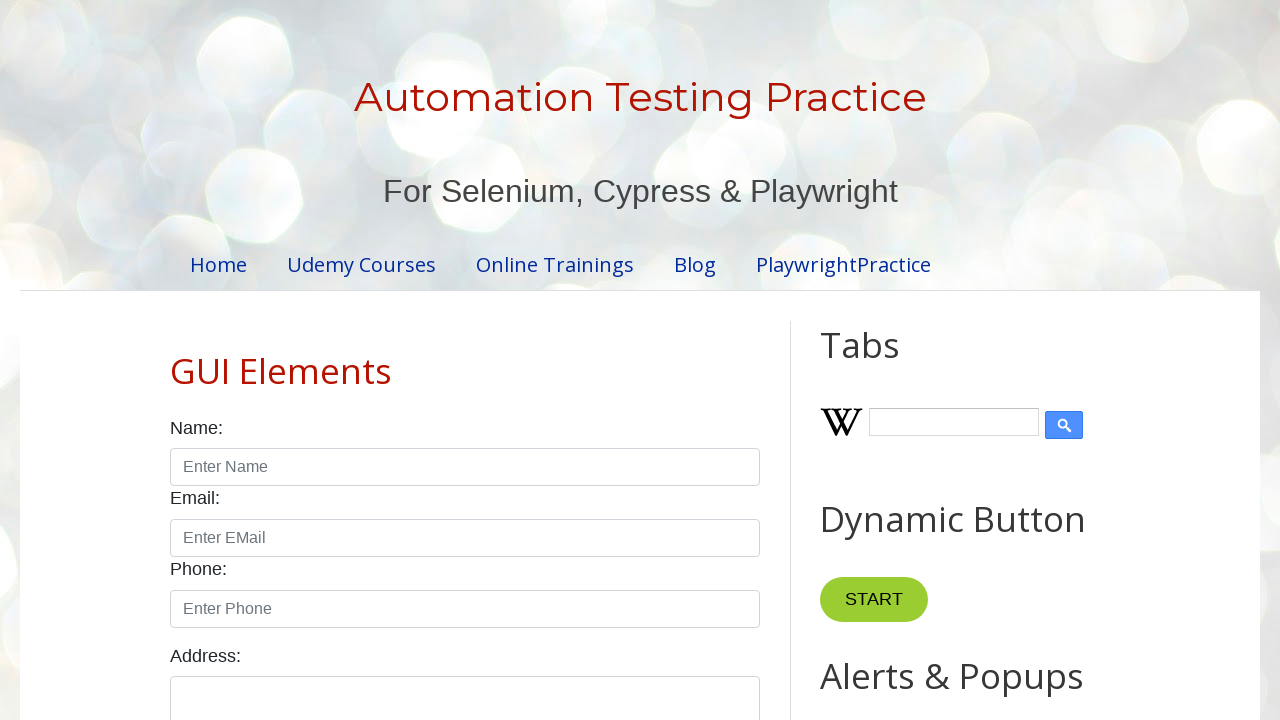

Assertion passed: table has rows
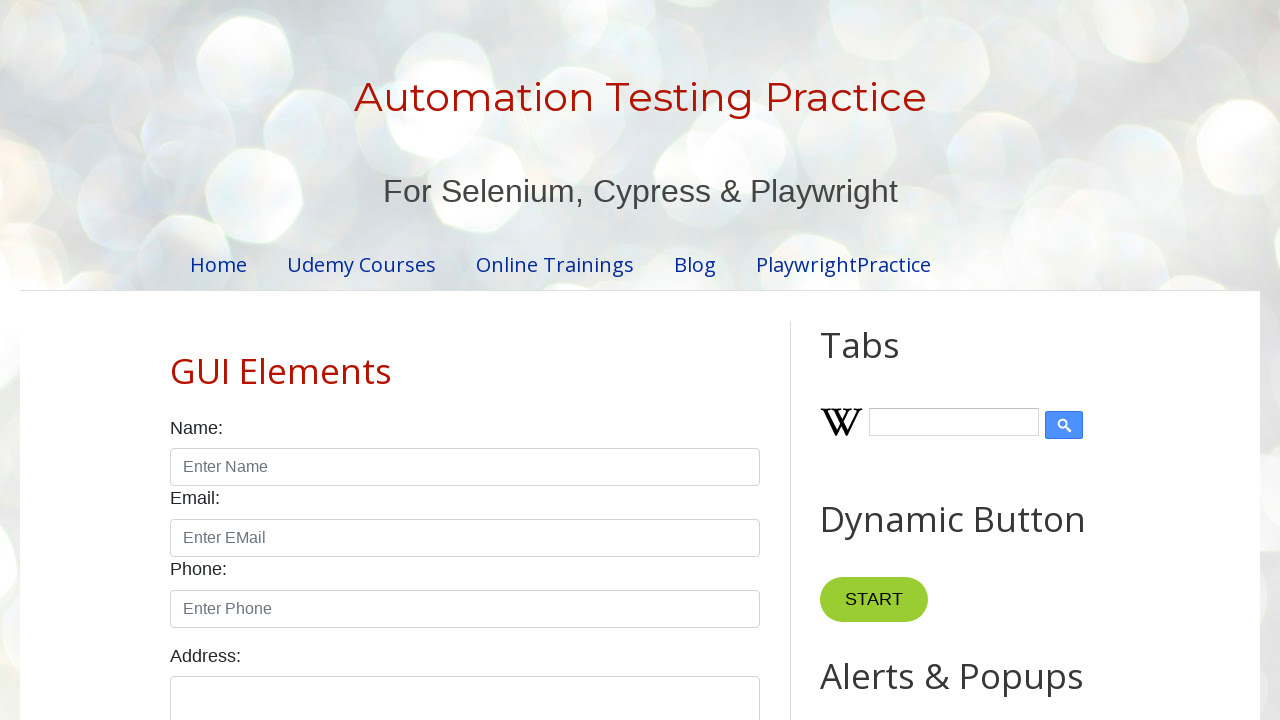

Located 4 column headers in BookTable
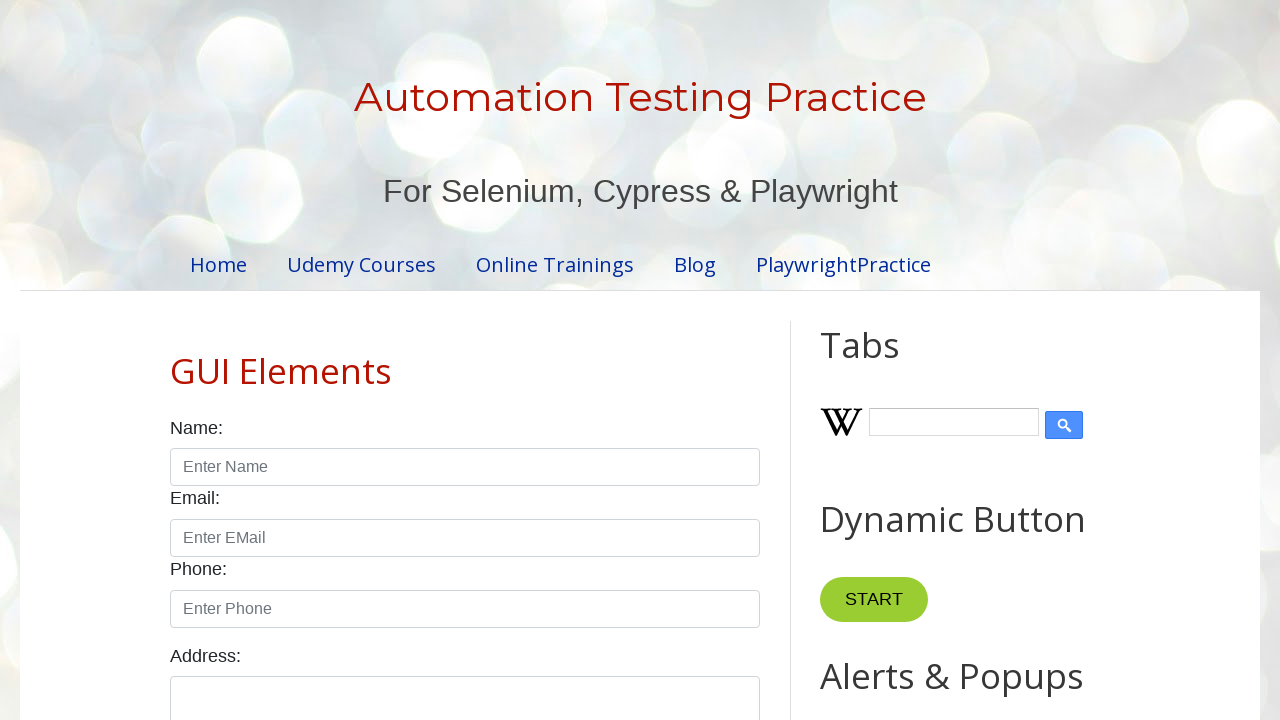

Assertion passed: table has column headers
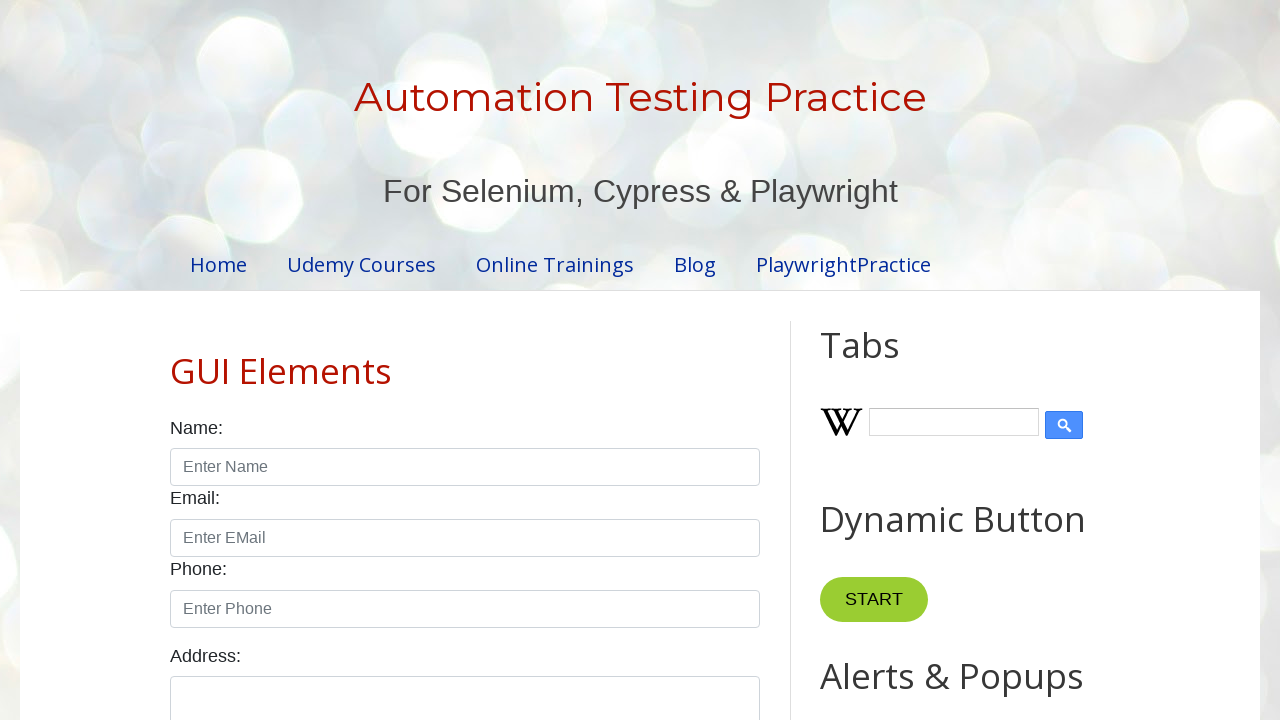

Retrieved cell content from row 5, column 1: 'Master In Selenium'
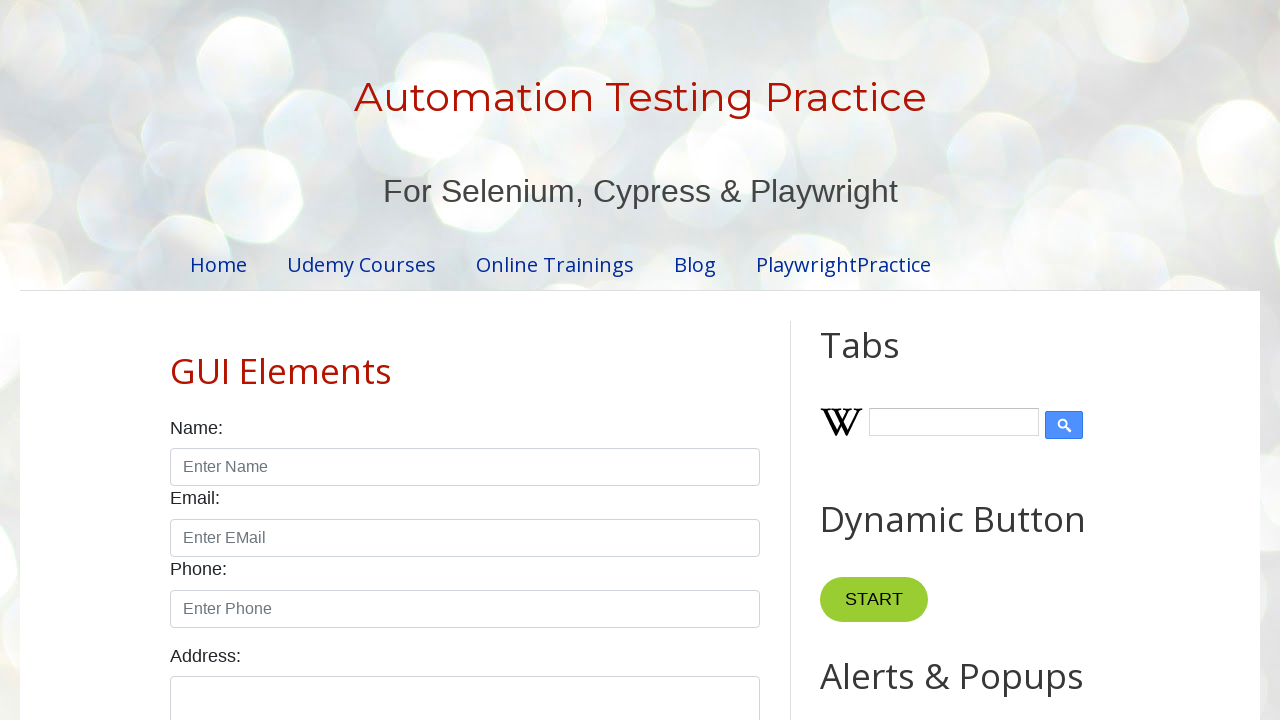

Assertion passed: cell content is readable
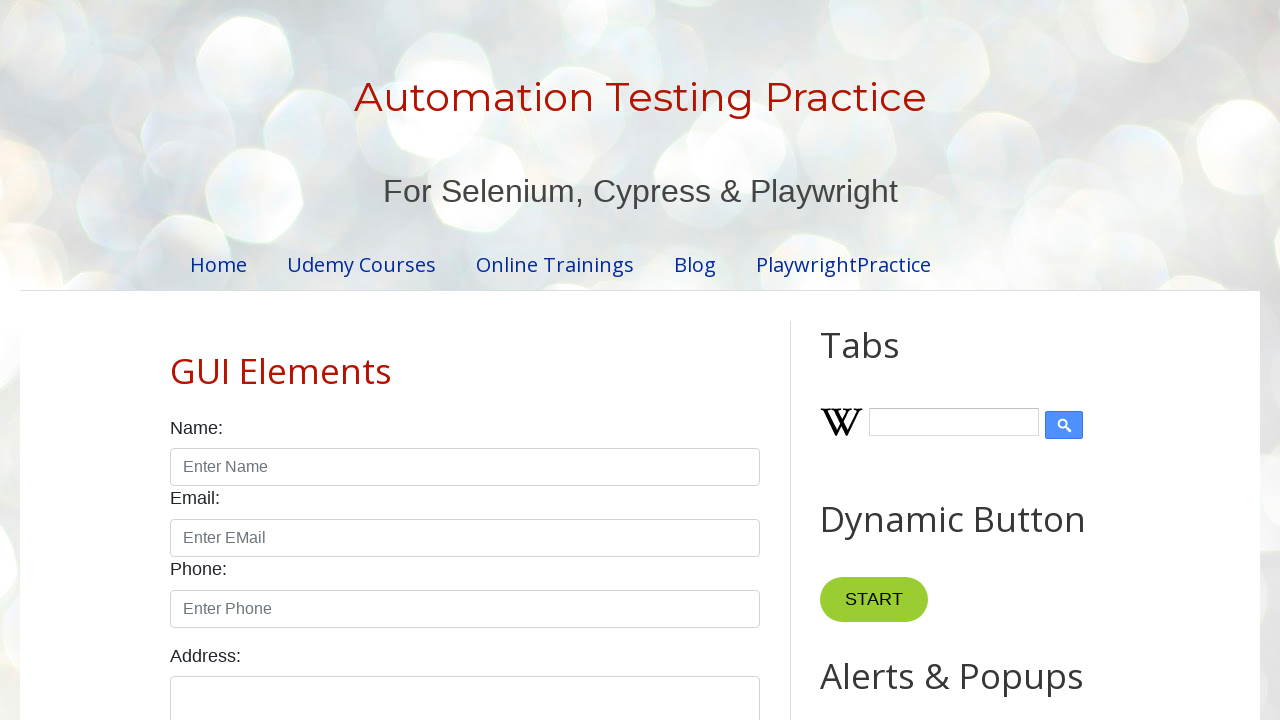

Retrieved author cell content from row 2, column 2: 'Amit'
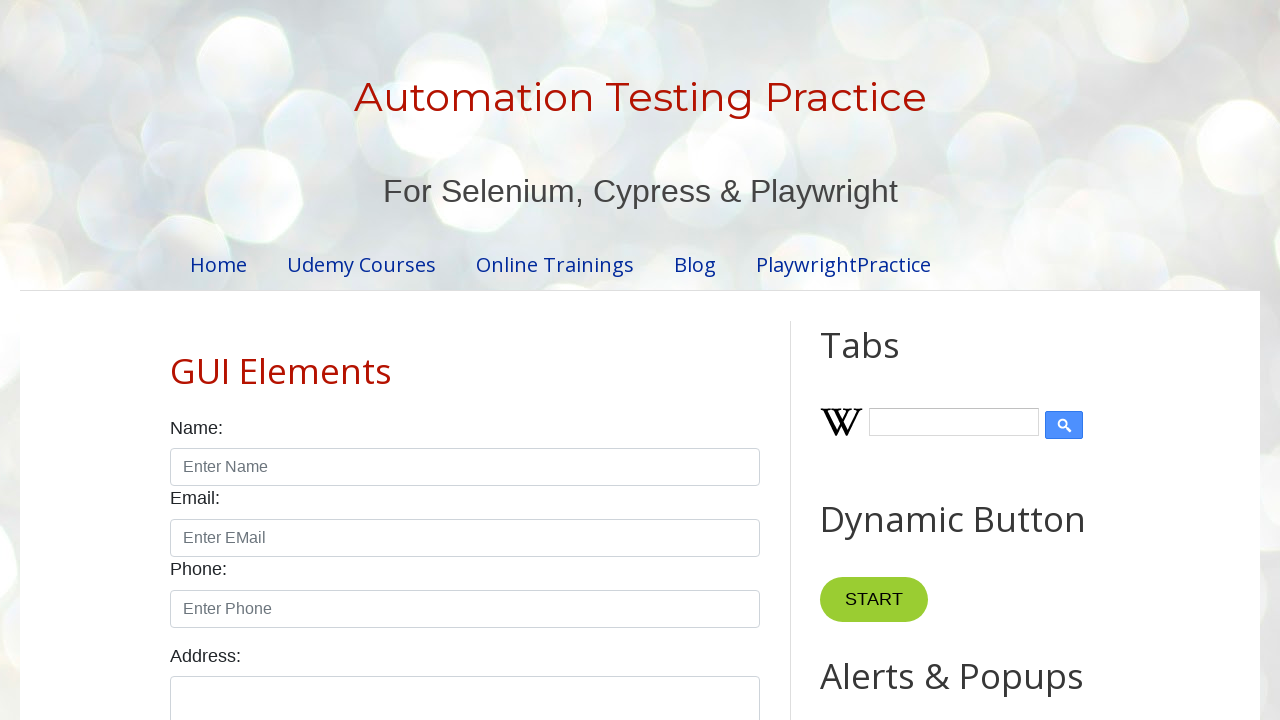

Assertion passed: author cell is readable
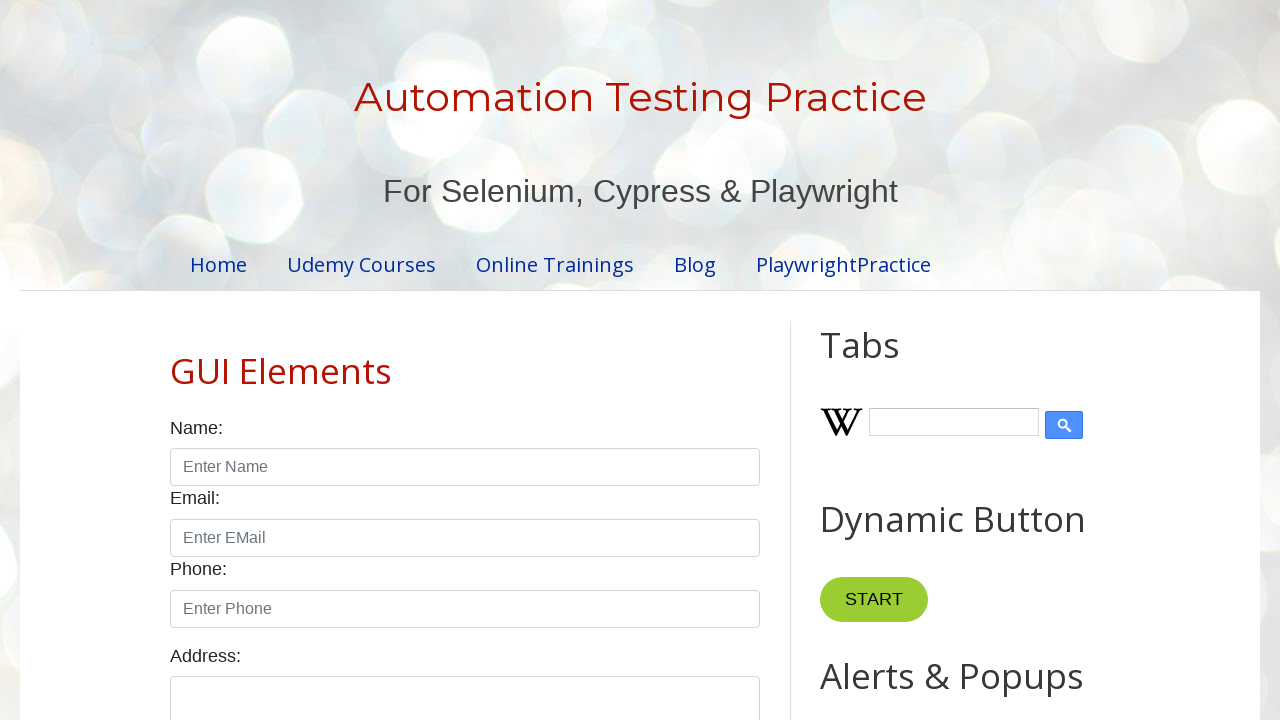

Retrieved price cell content from row 2, column 4: '300'
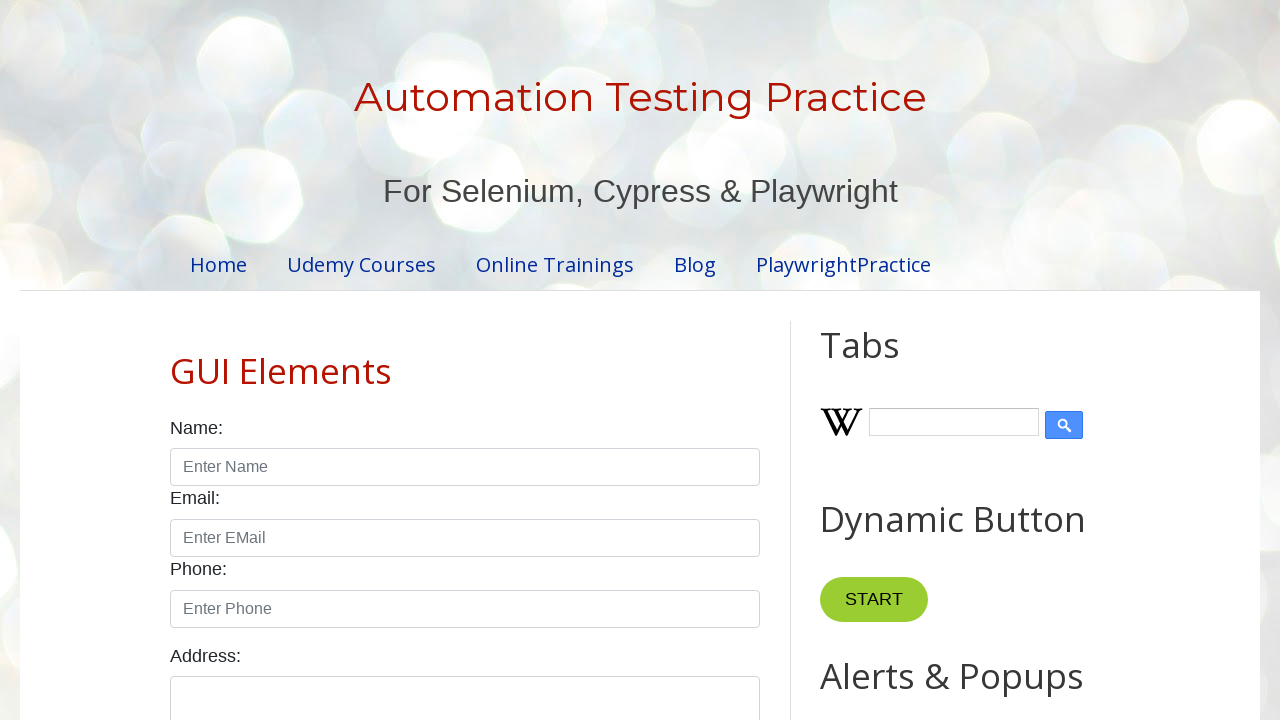

Assertion passed: price cell is readable
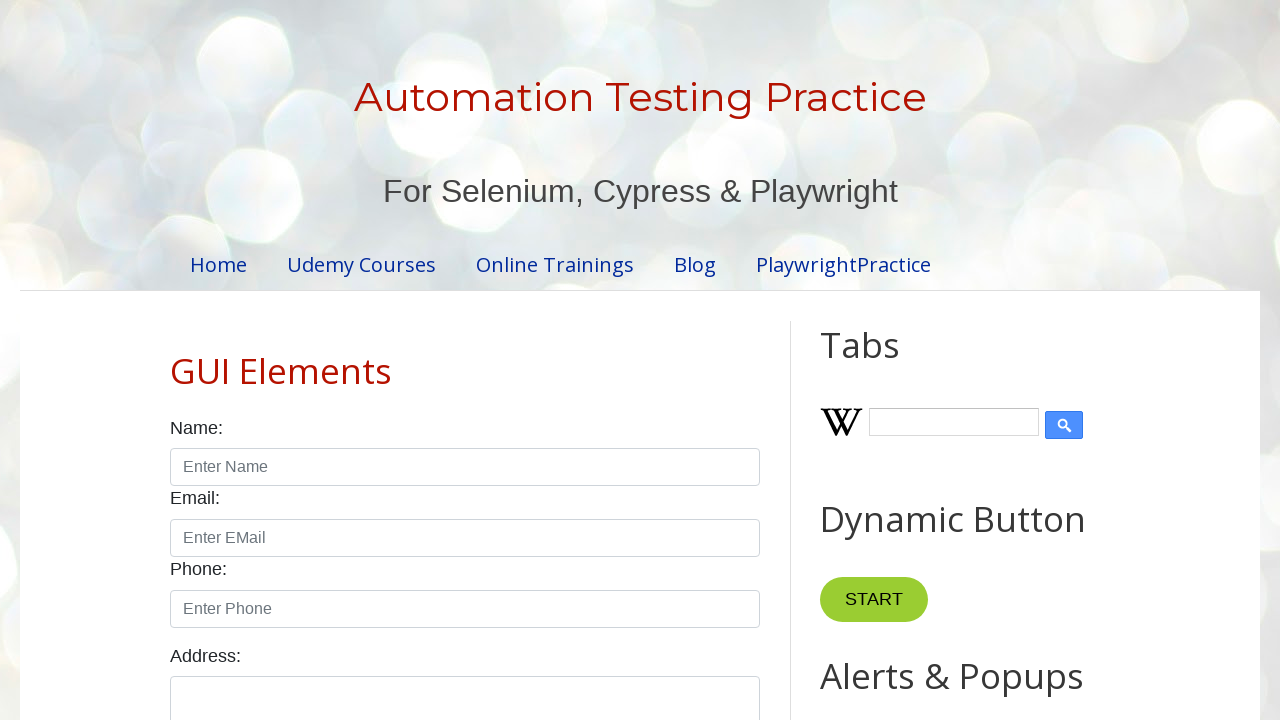

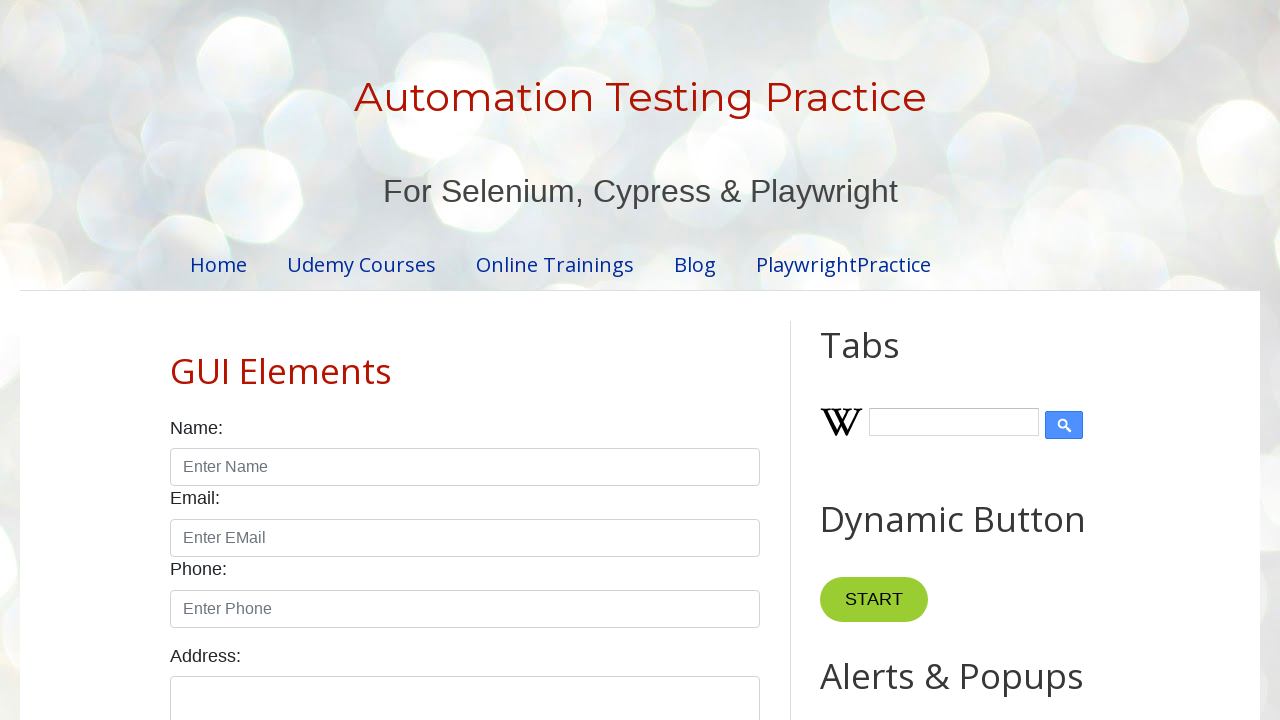